Tests file upload functionality by selecting a file, submitting the upload form, and verifying the uploaded filename is displayed correctly on the confirmation page.

Starting URL: http://the-internet.herokuapp.com/upload

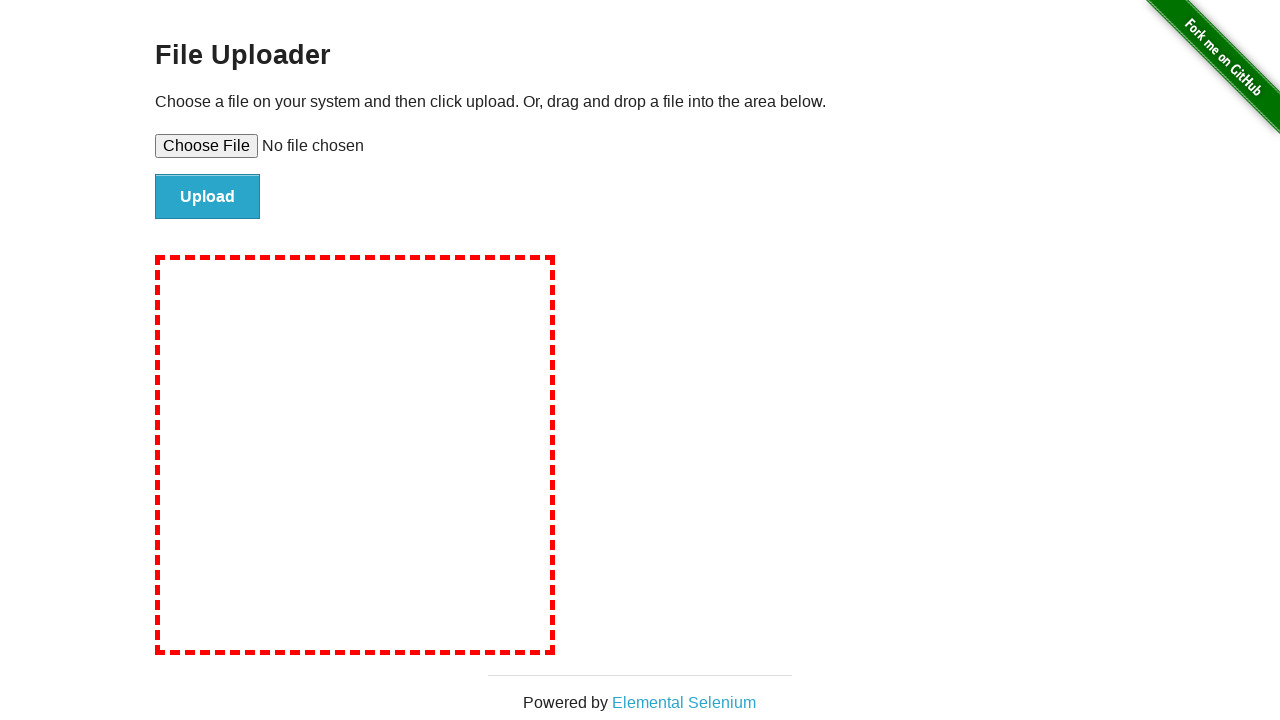

Created temporary test file for upload
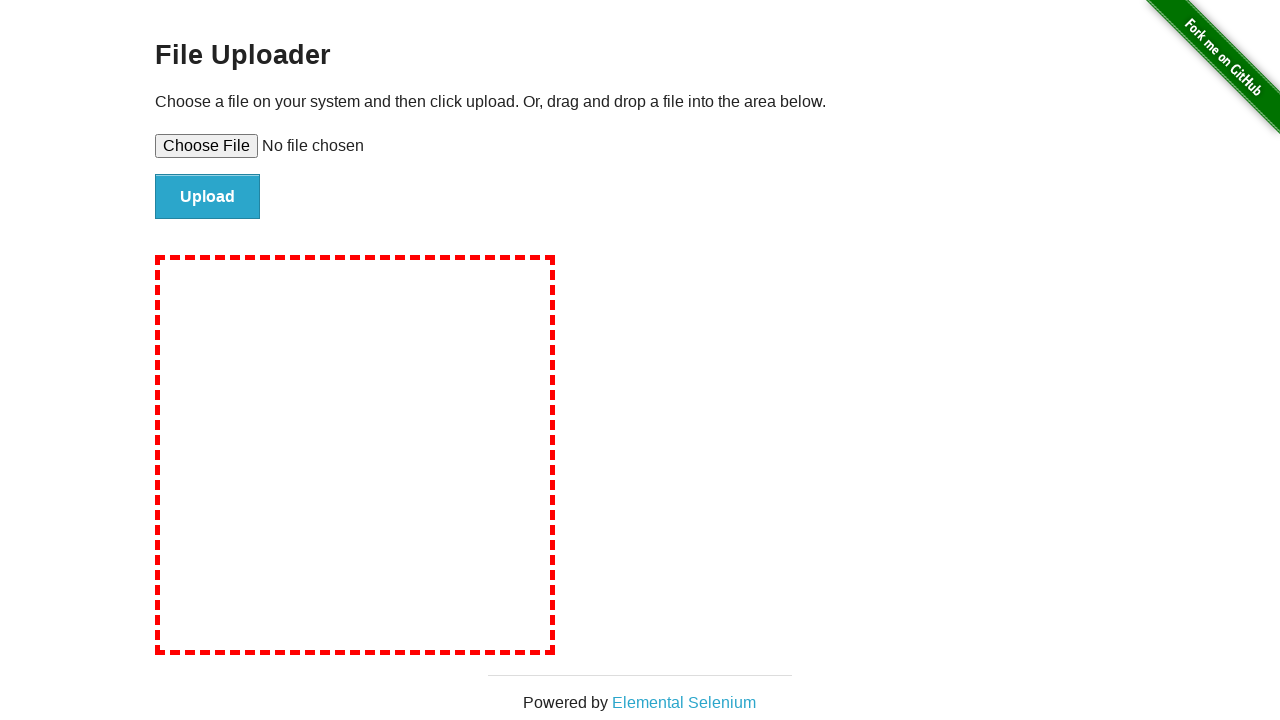

Selected test file for upload
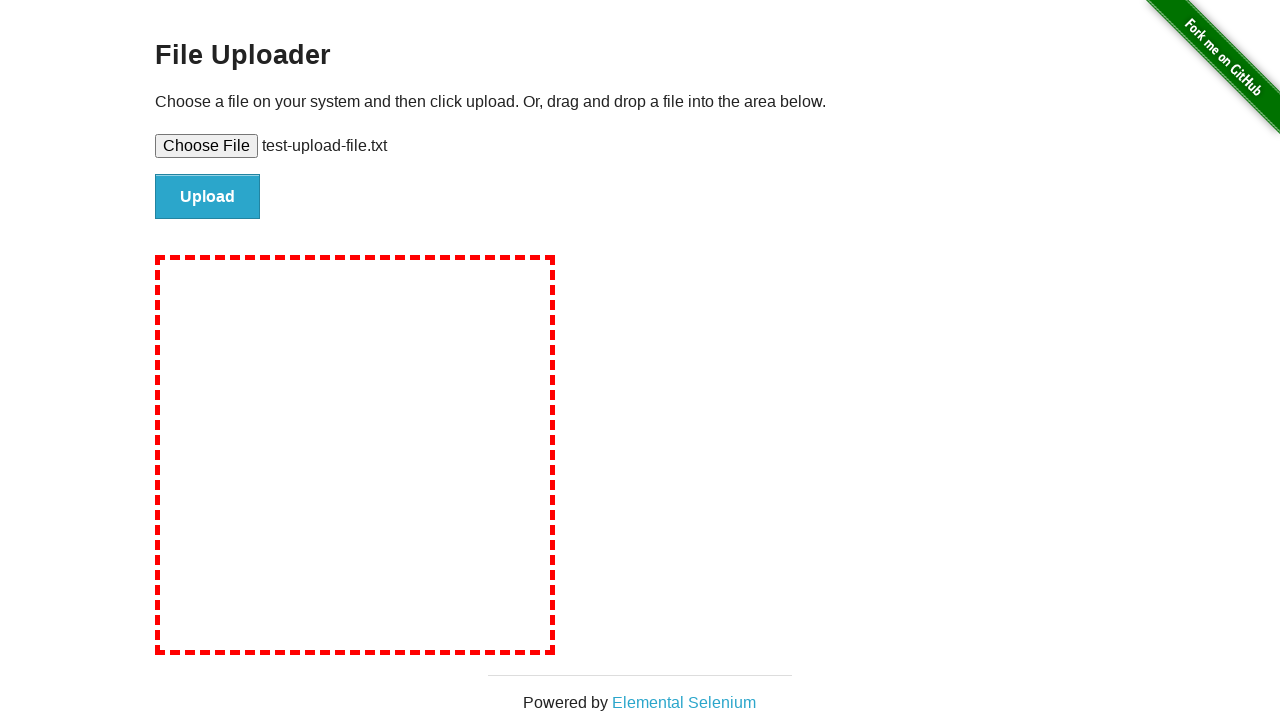

Clicked submit button to upload file at (208, 197) on #file-submit
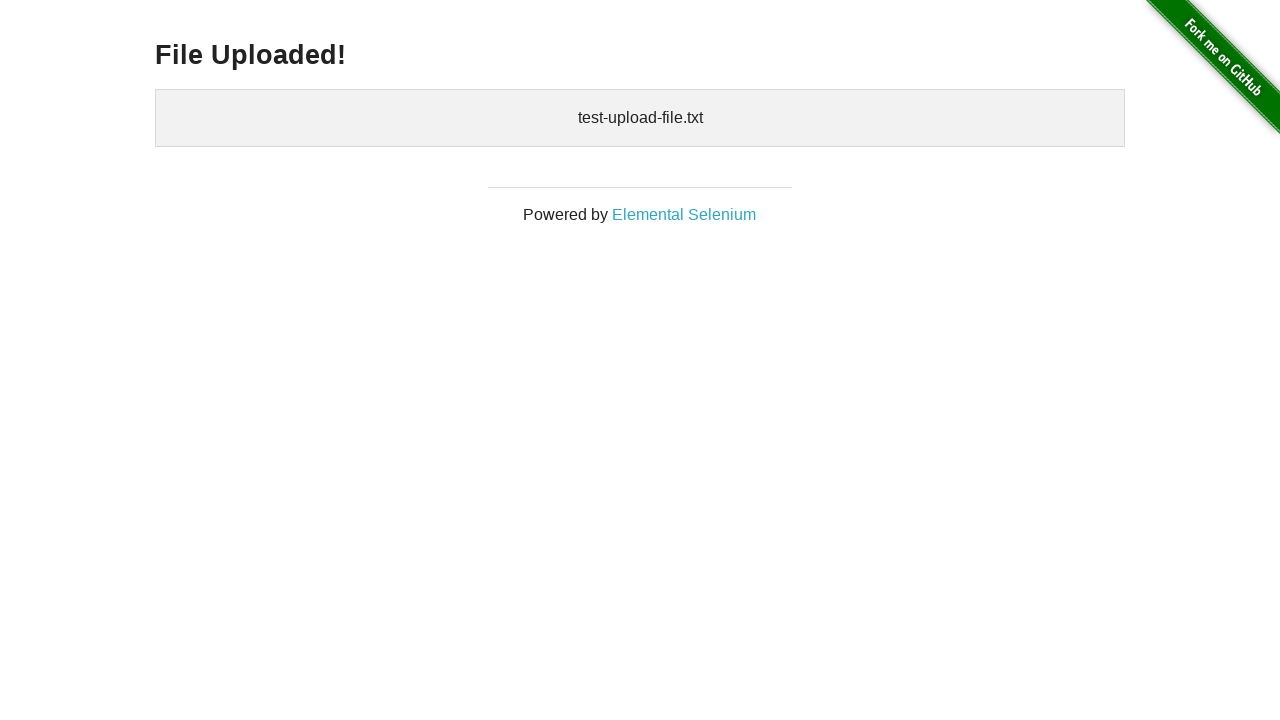

Upload confirmation page loaded with uploaded file displayed
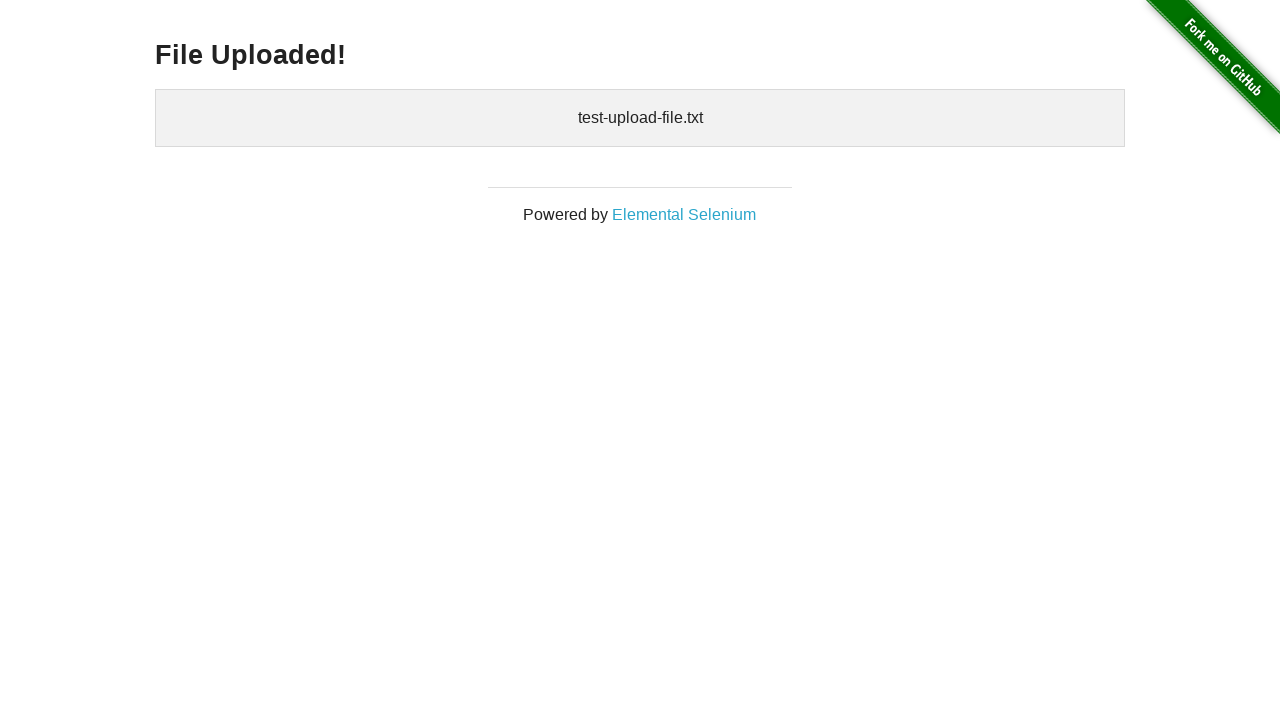

Cleaned up temporary test file
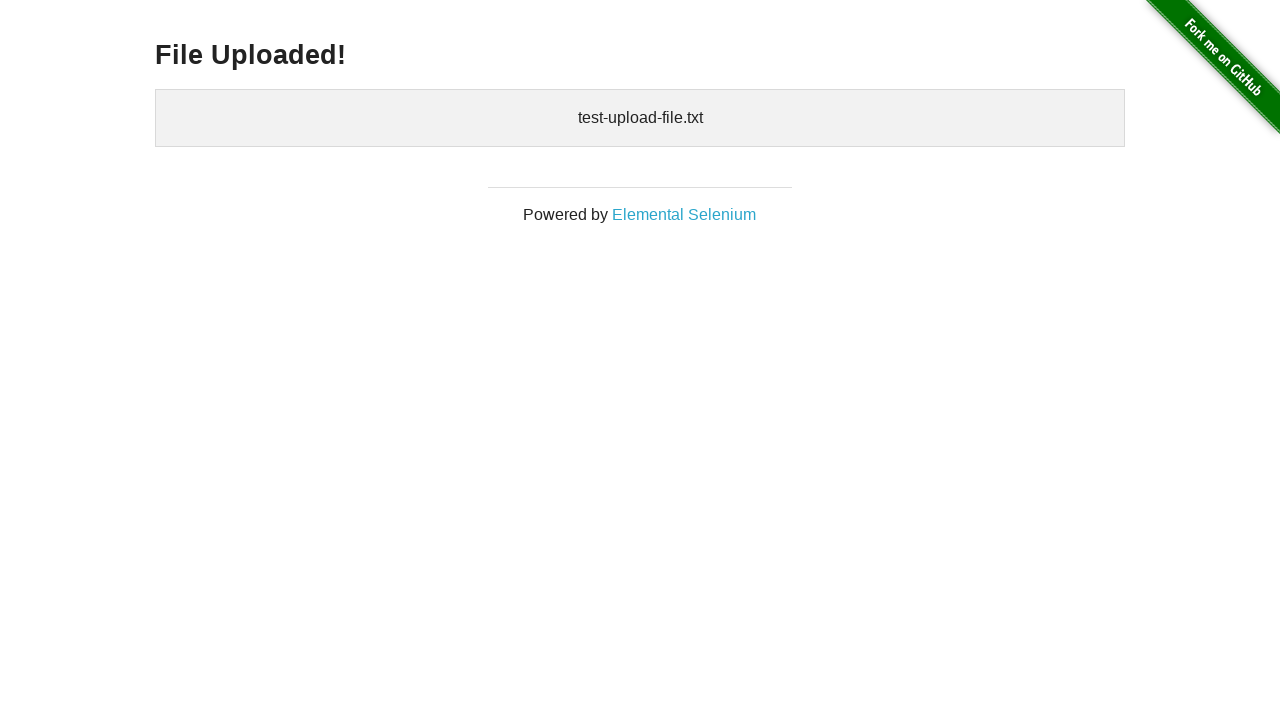

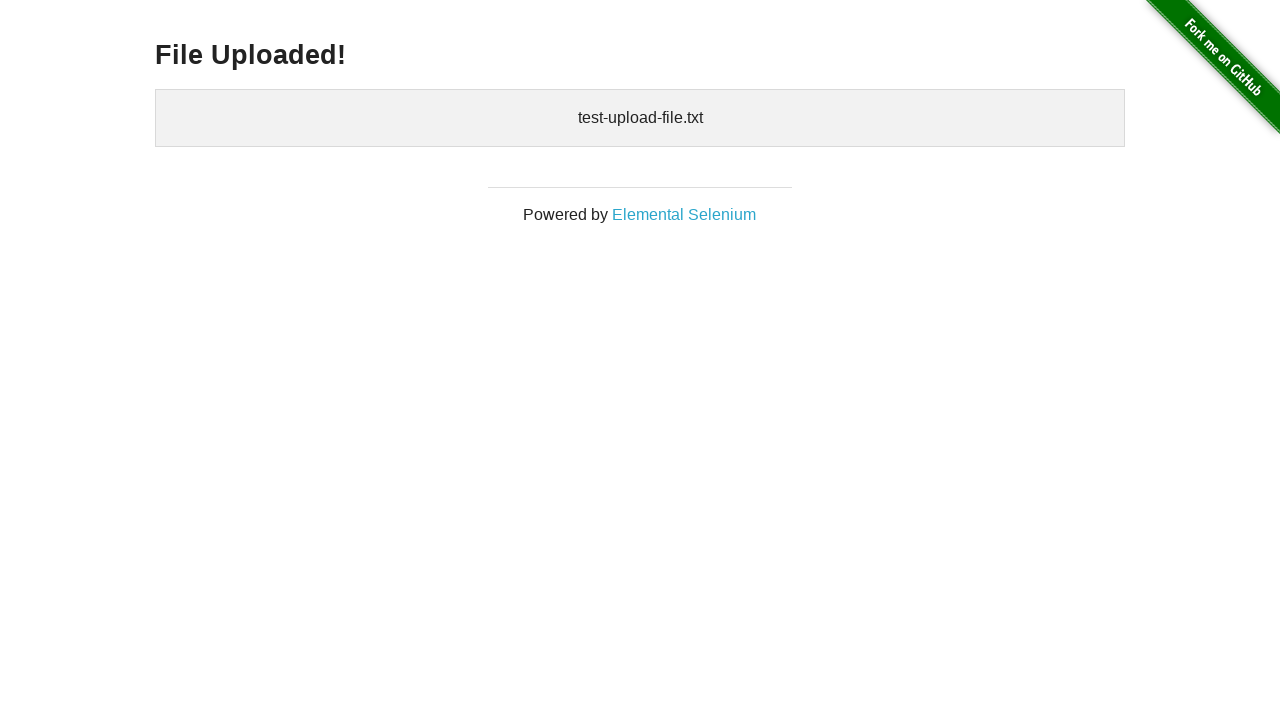